Tests a form submission by filling in full name, email, current address, and permanent address fields, then submitting and verifying the displayed results

Starting URL: https://demoqa.com/text-box

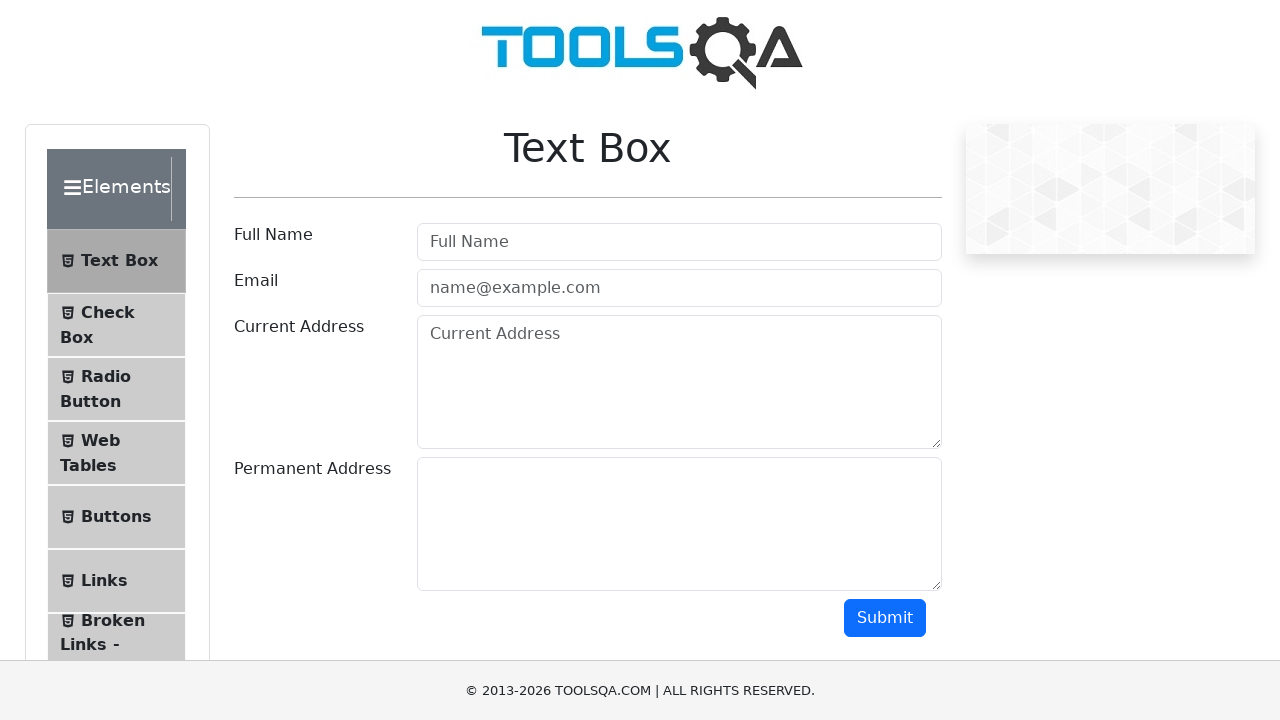

Filled full name field with 'Farid' on #userName
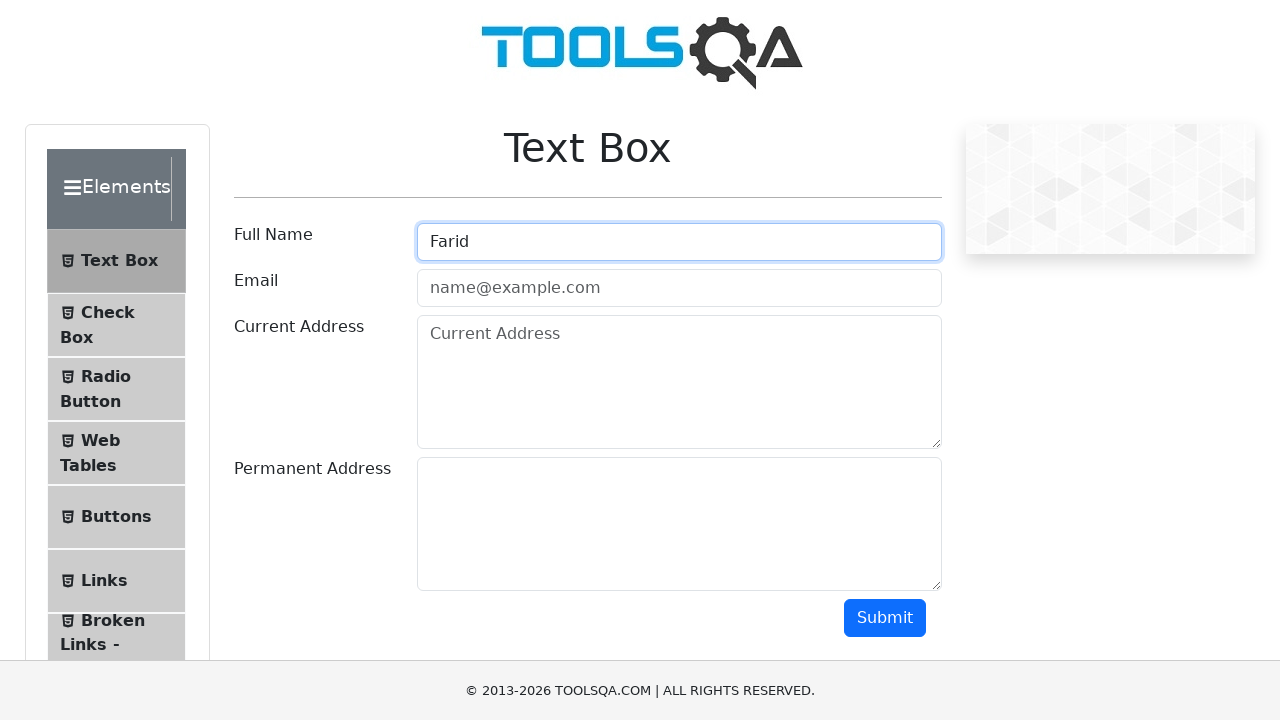

Filled email field with 'ferid123@gmail.com' on input[placeholder='name@example.com']
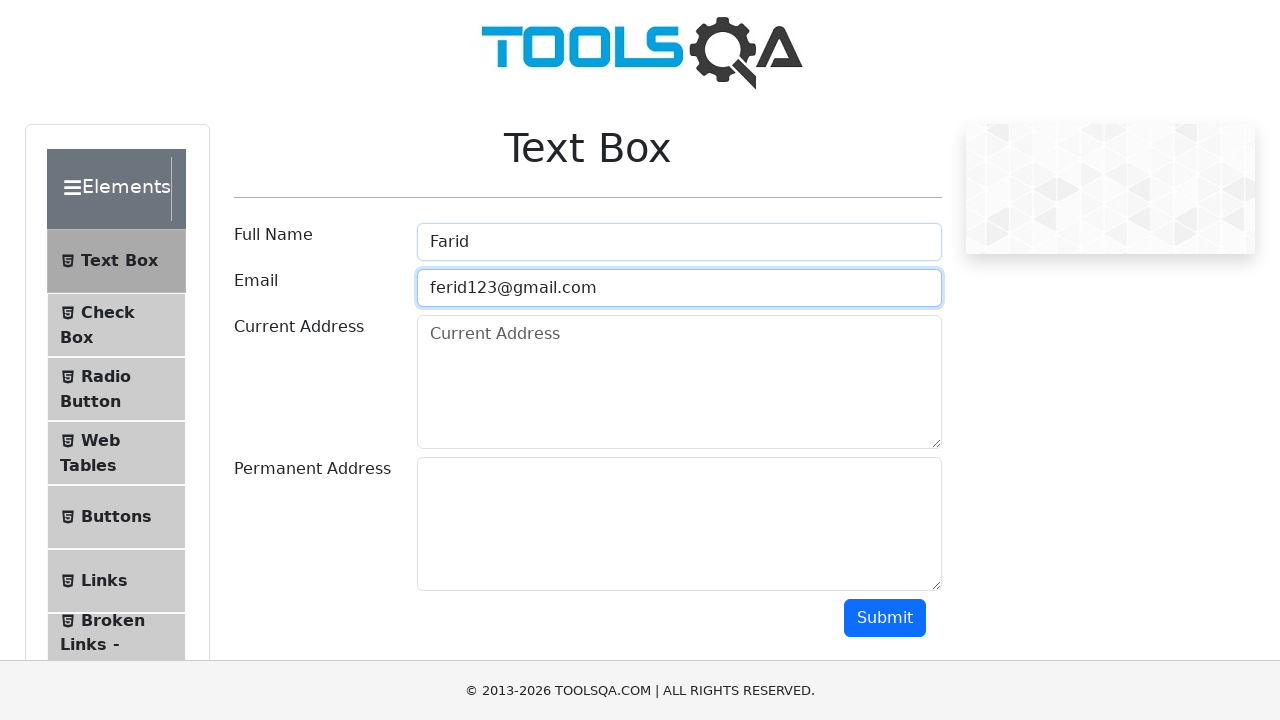

Filled current address field with 'Baki, Azerbaycan' on textarea[placeholder='Current Address']
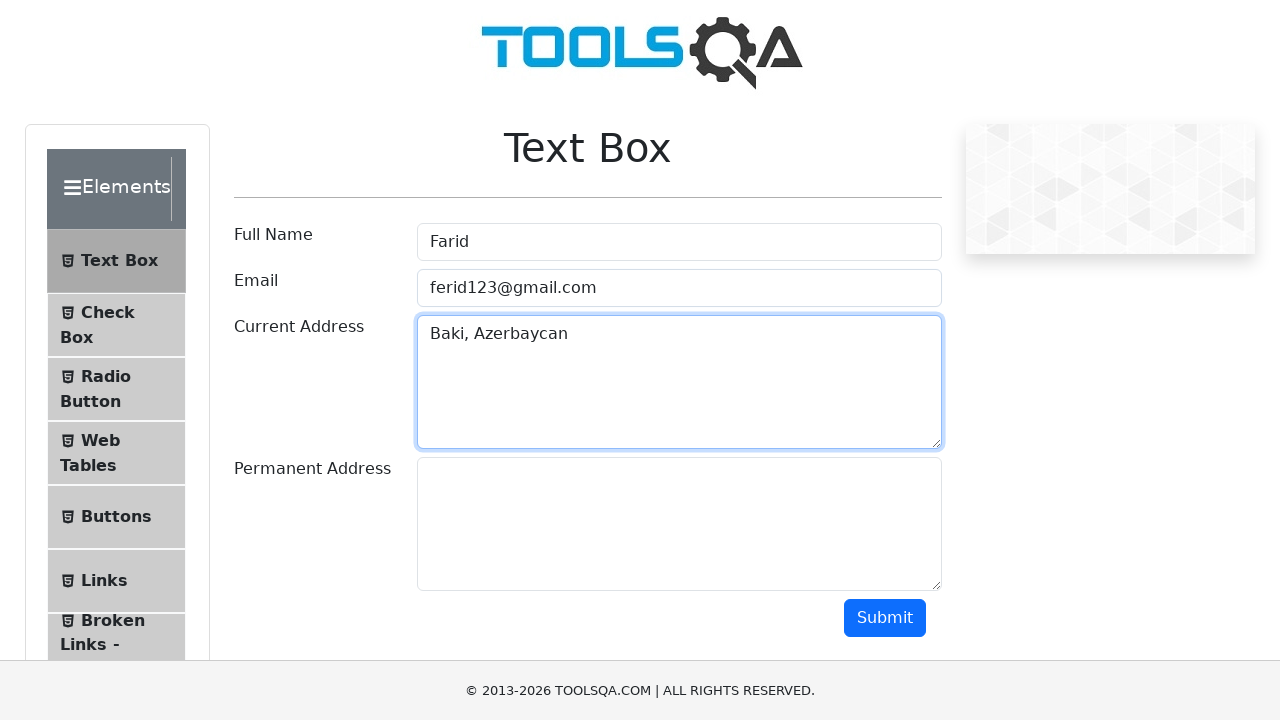

Filled permanent address field with 'Baku, Azerbaycan' on #permanentAddress
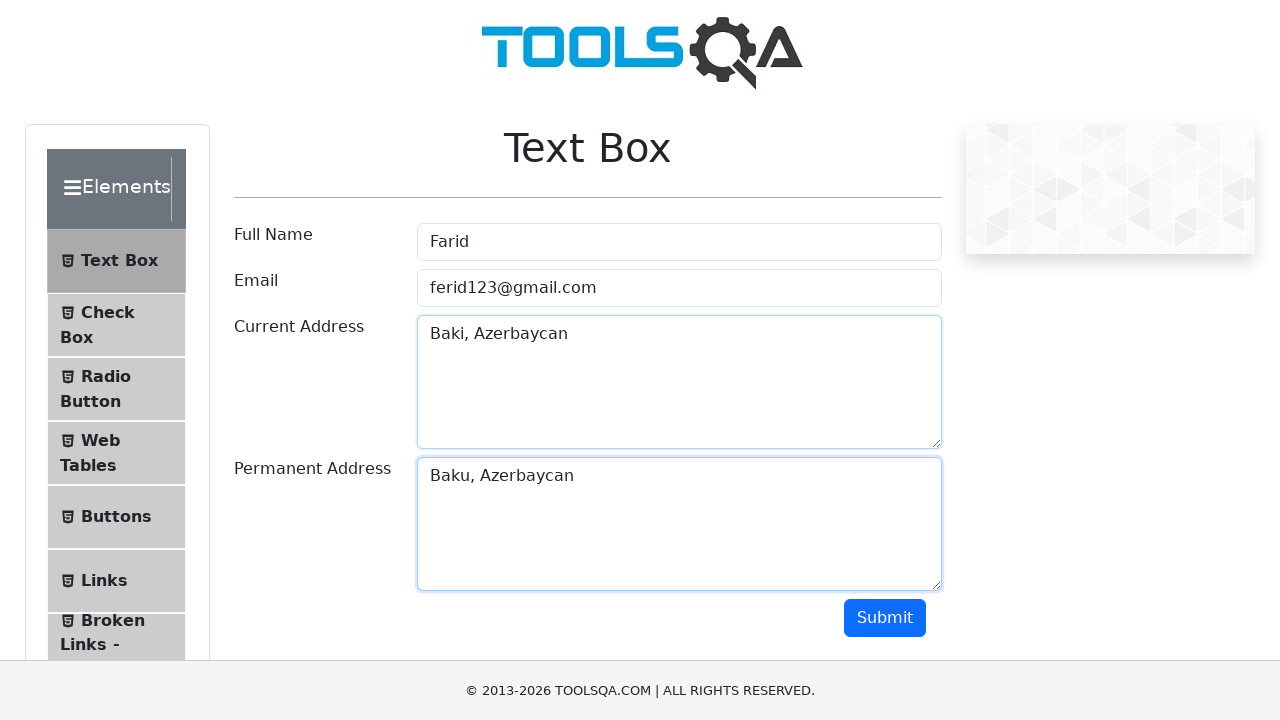

Clicked submit button to submit the form at (885, 618) on #submit
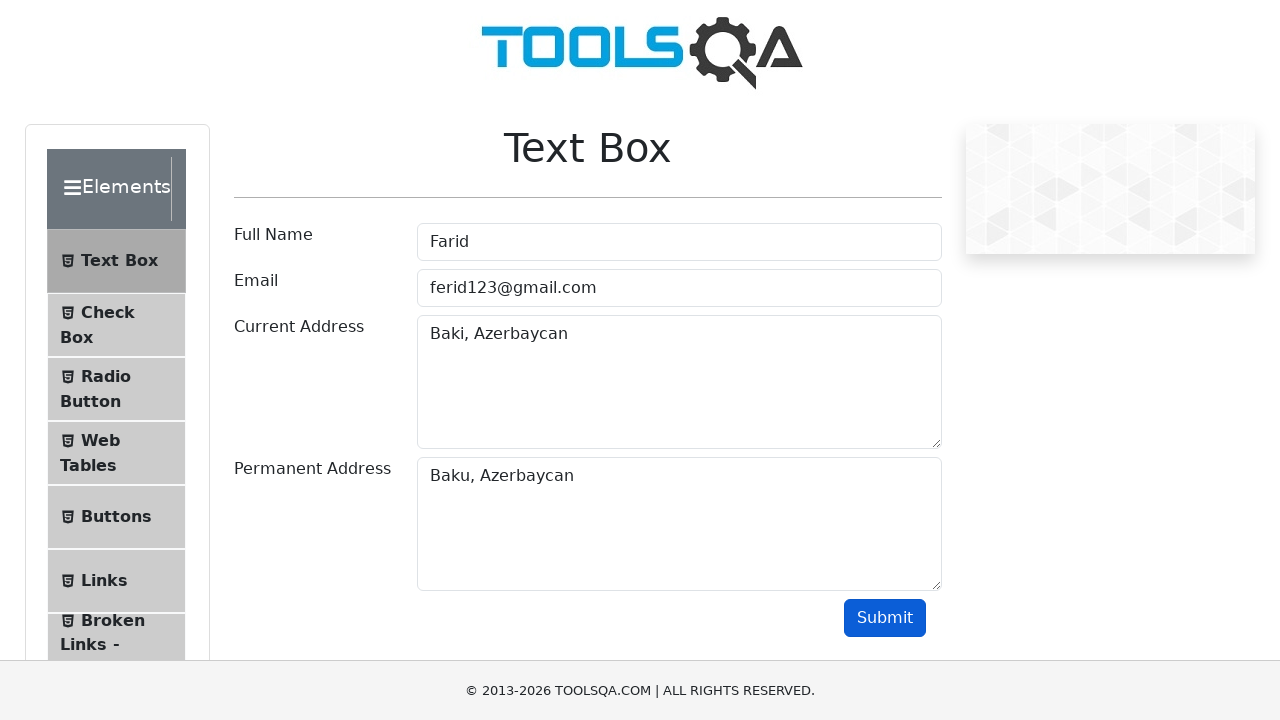

Form results loaded and name element became visible
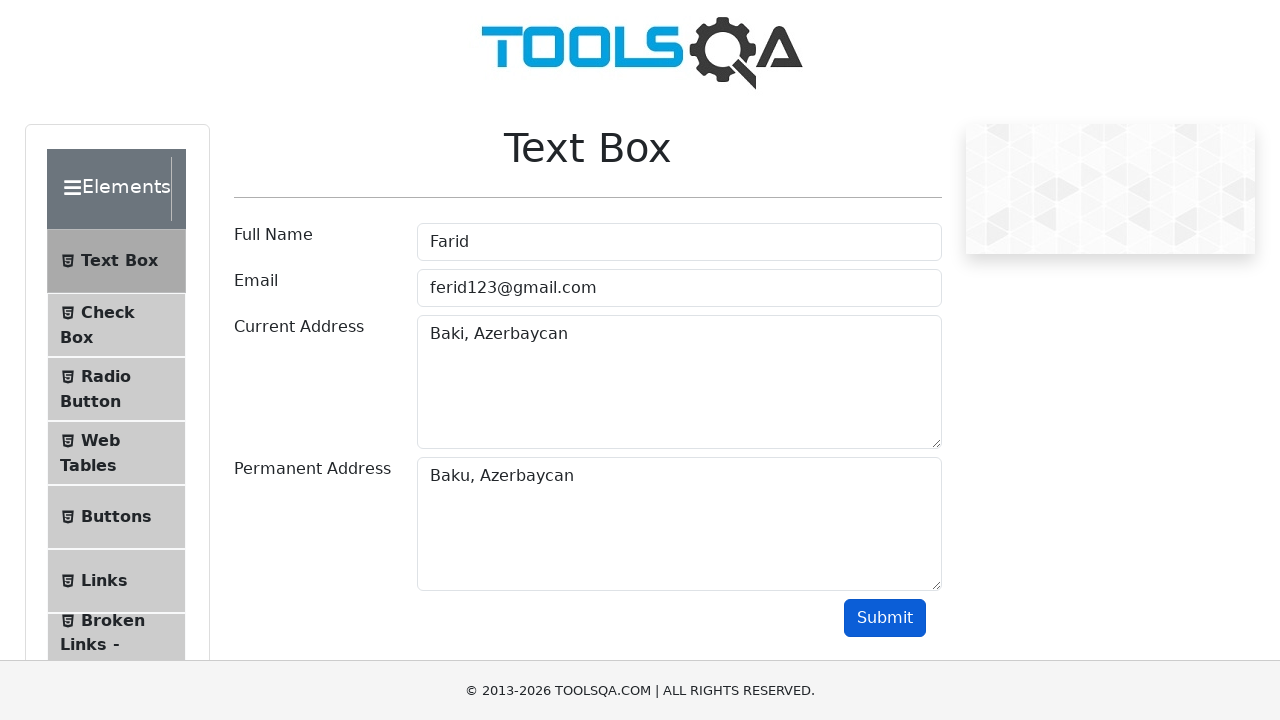

Verified name result element is visible
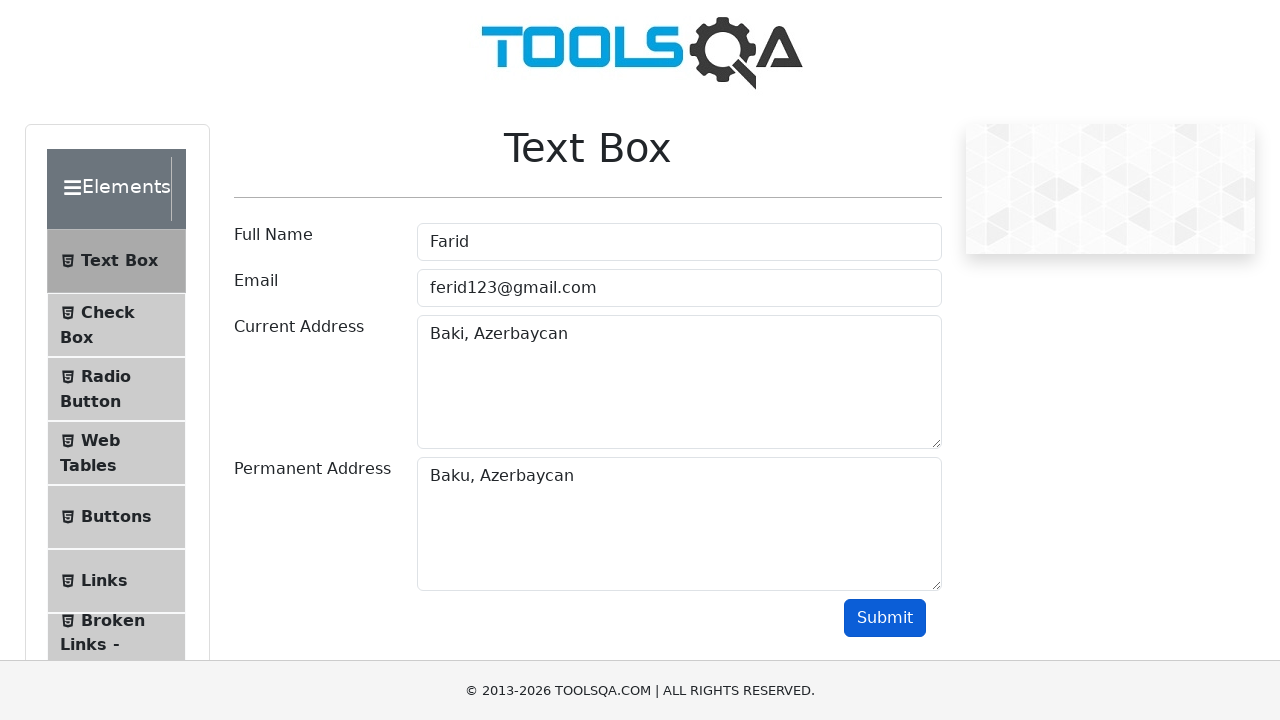

Verified email result element is visible
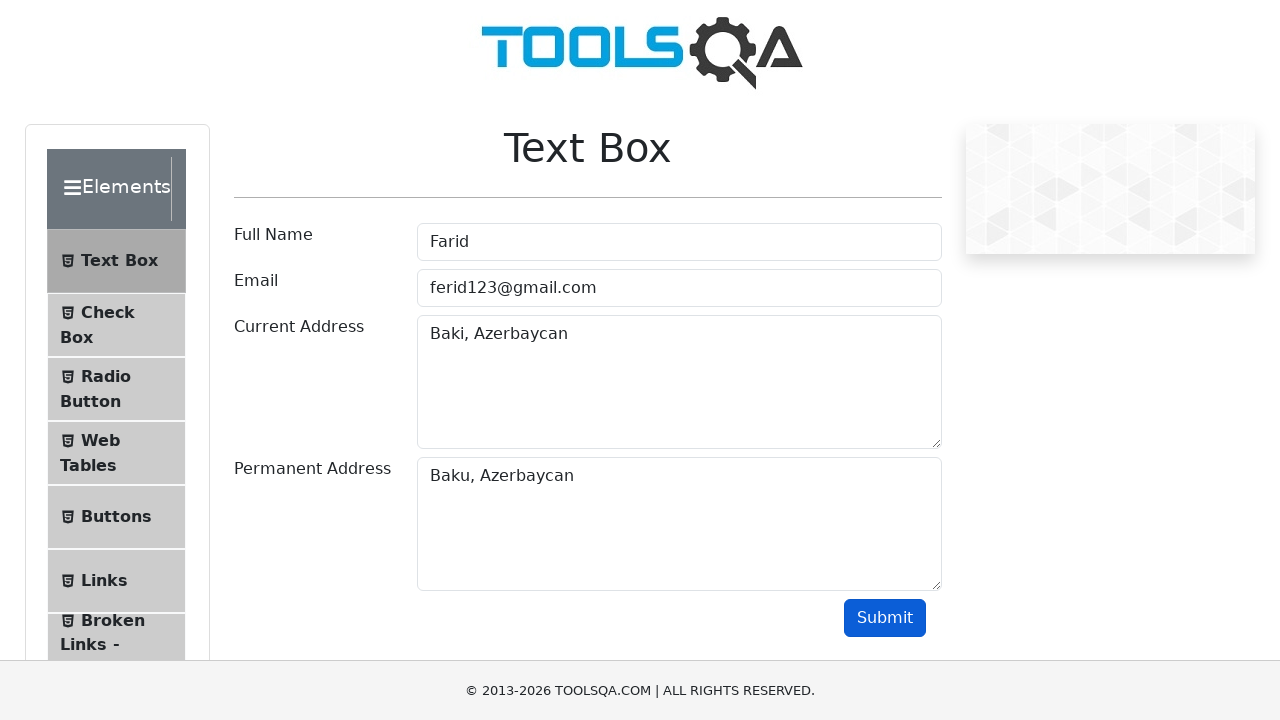

Verified current address result element is visible
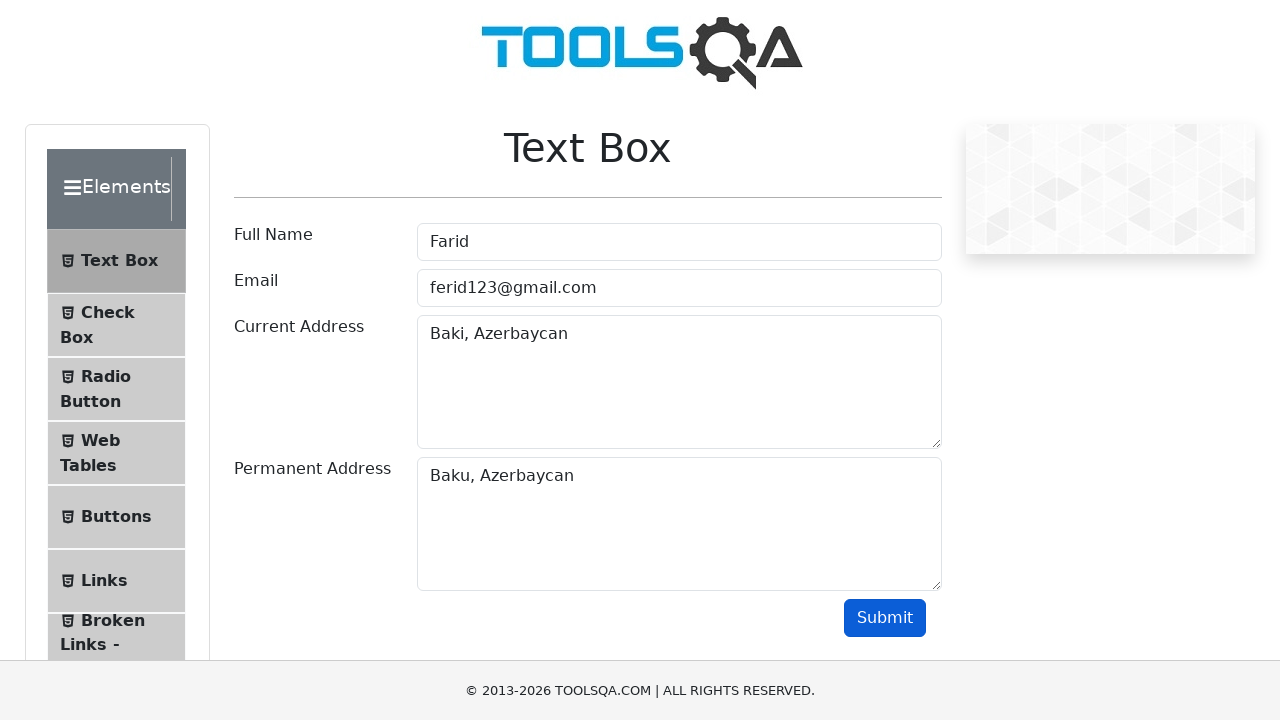

Verified permanent address result element is visible
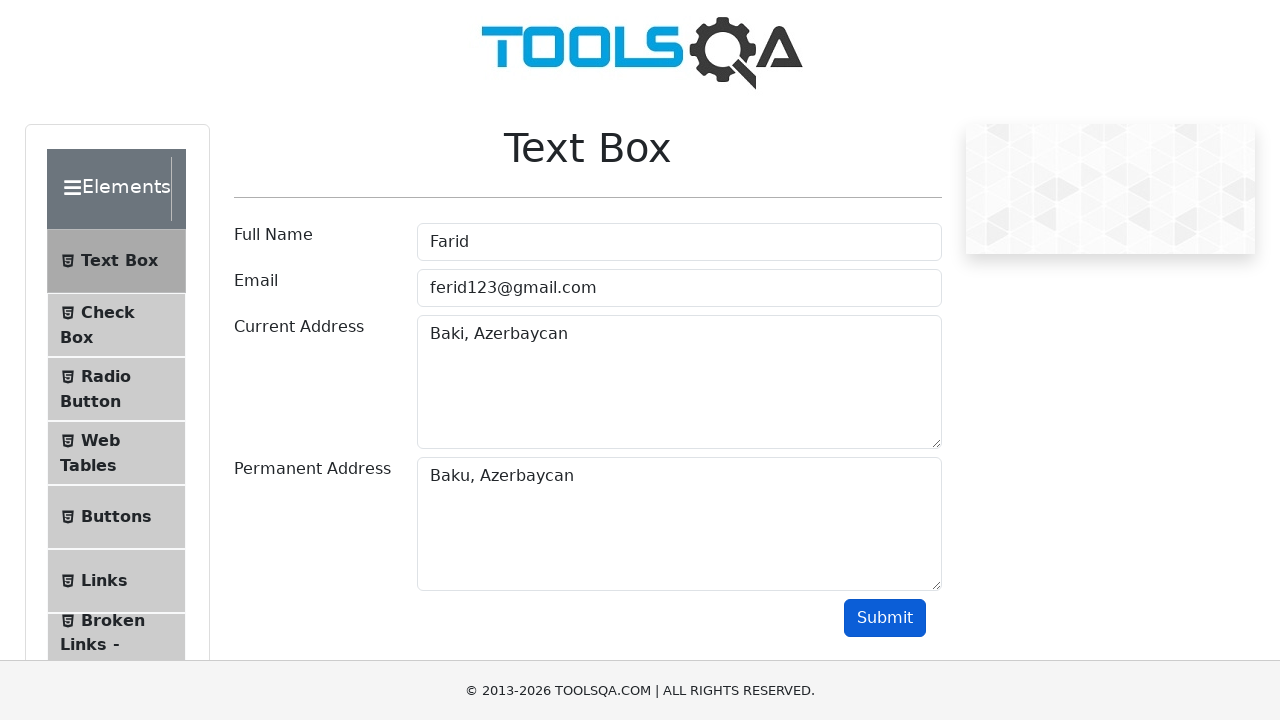

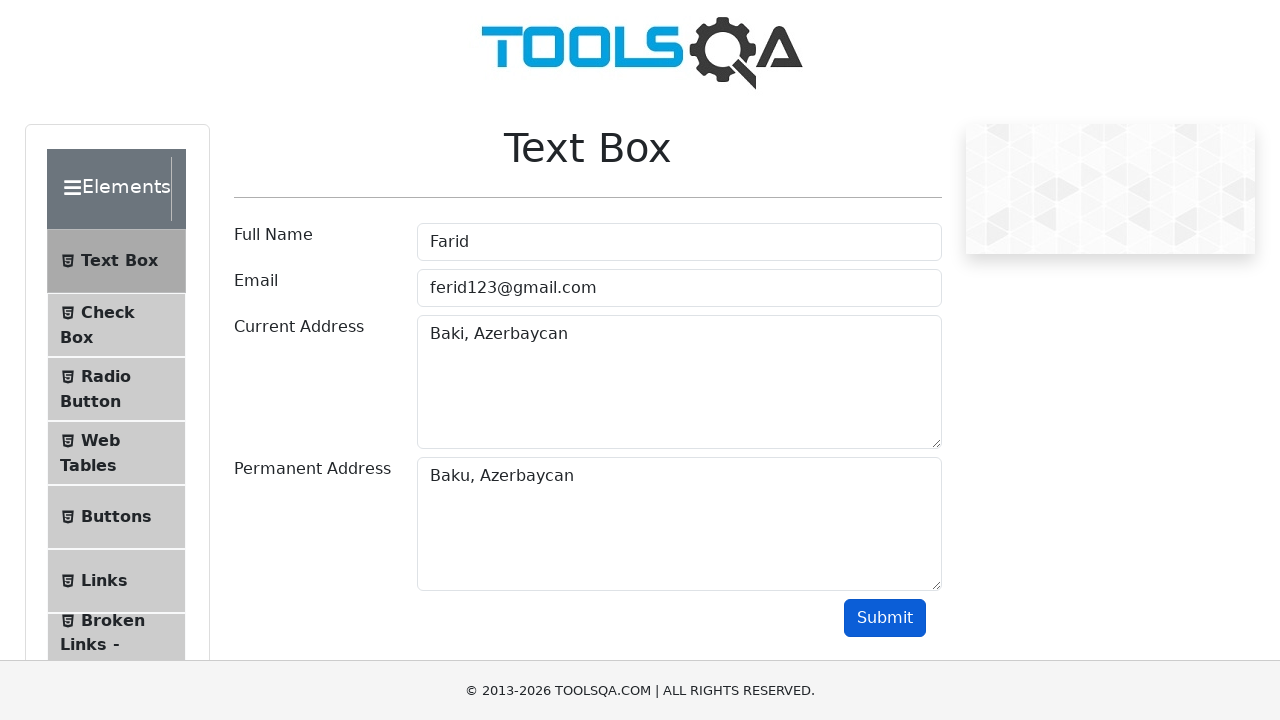